Tests the enrollment form on ToolsQA Selenium training page by filling out contact information fields (last name, email, mobile) and interacting with the country dropdown, then scrolling the page.

Starting URL: https://toolsqa.com/selenium-training?q=banner#enroll-form

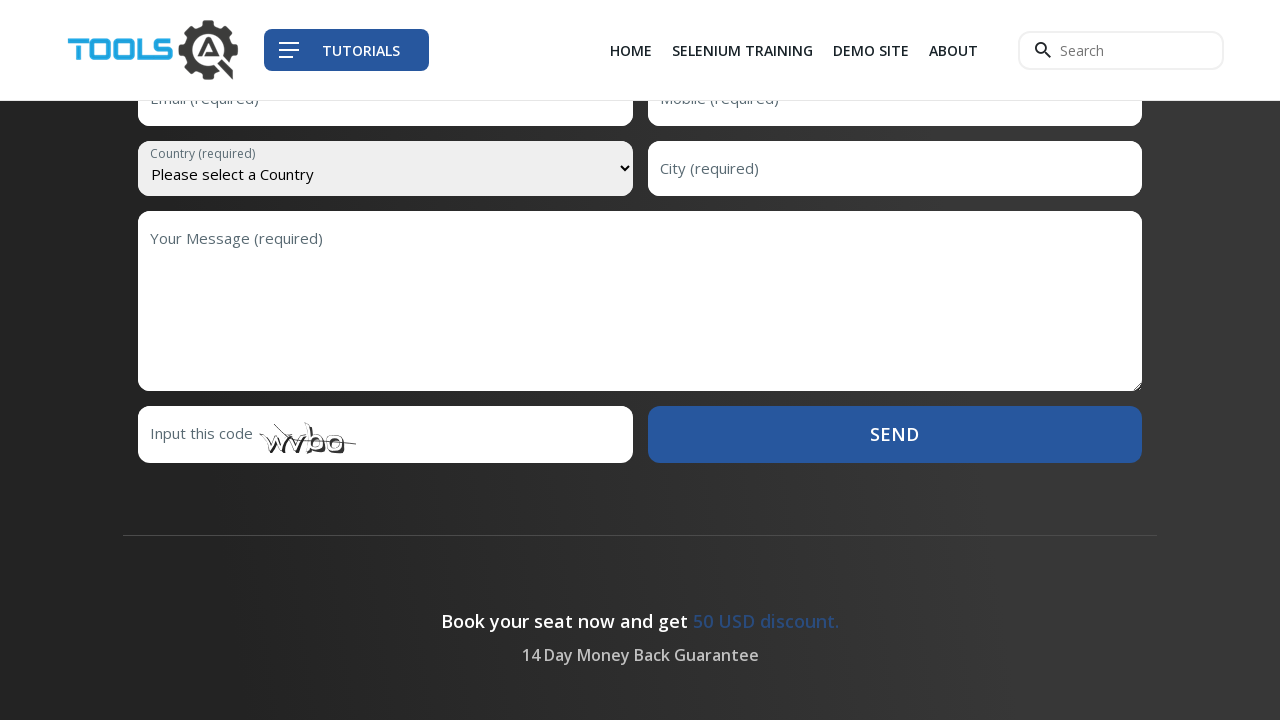

Clicked on email field at (385, 693) on input[name='email']
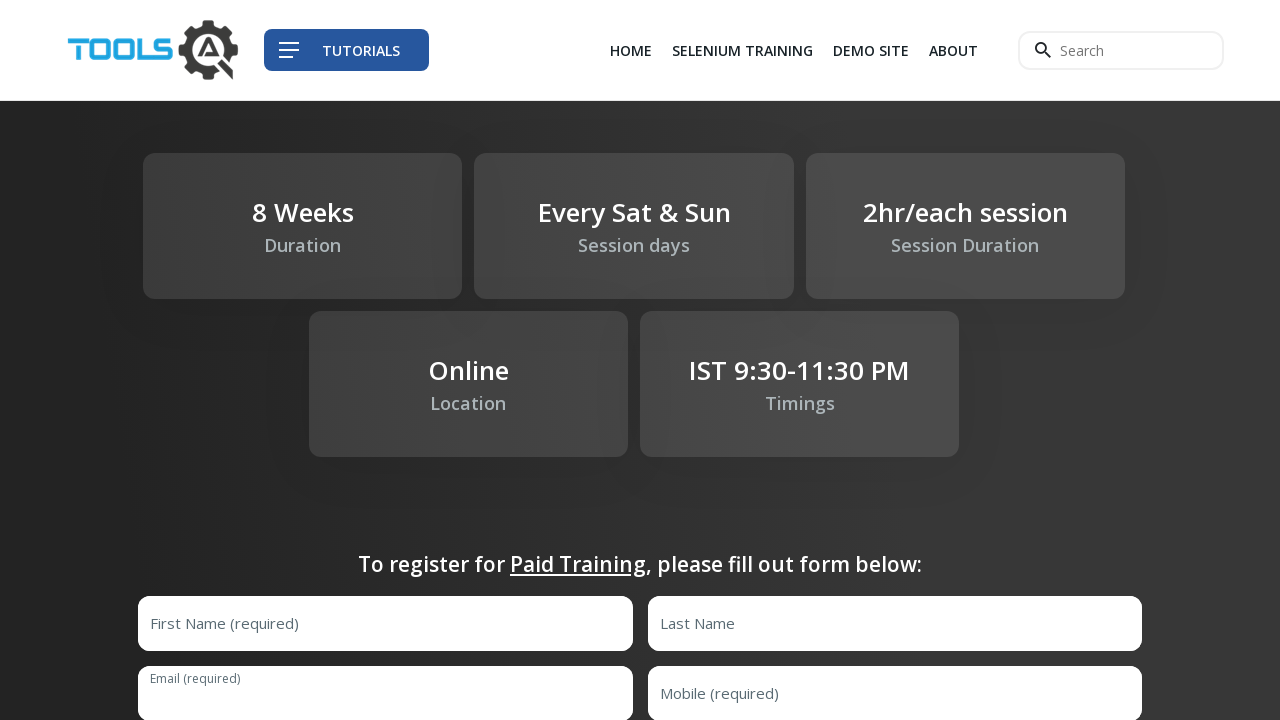

Filled last name field with 'Johnson' on input[name='lastName']
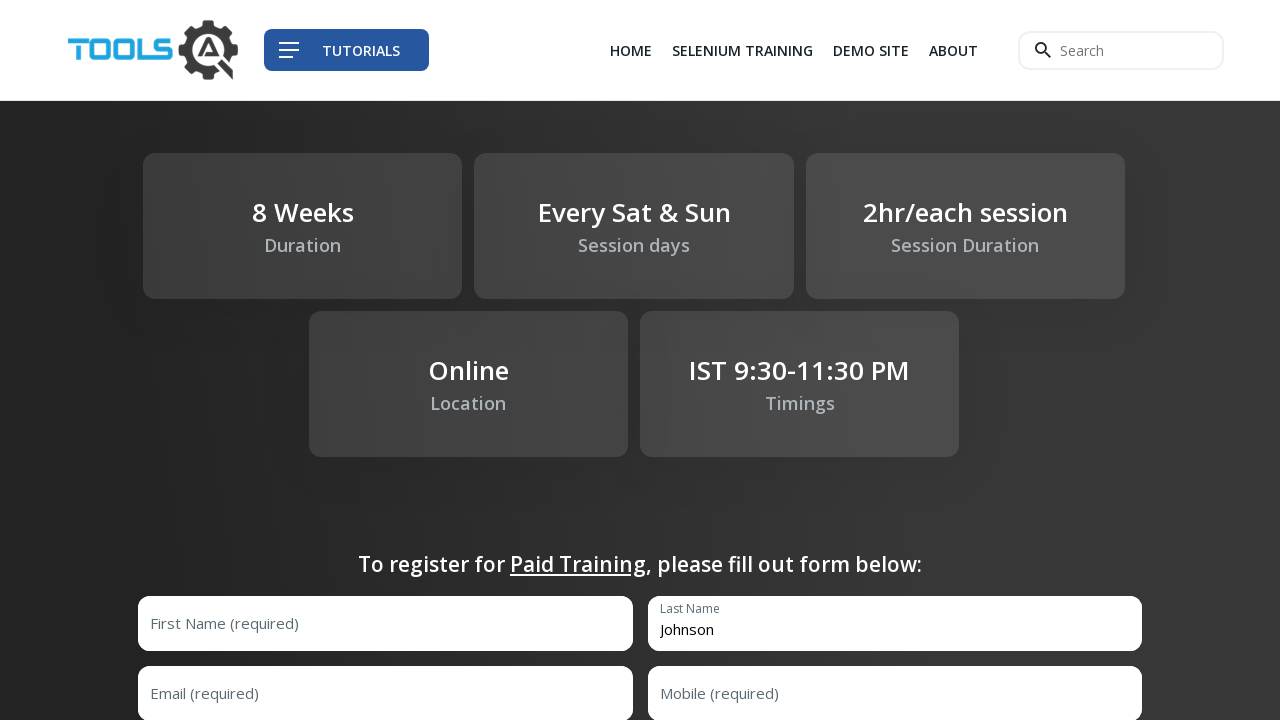

Filled email field with 'michael.johnson@gmail.com' on input#email
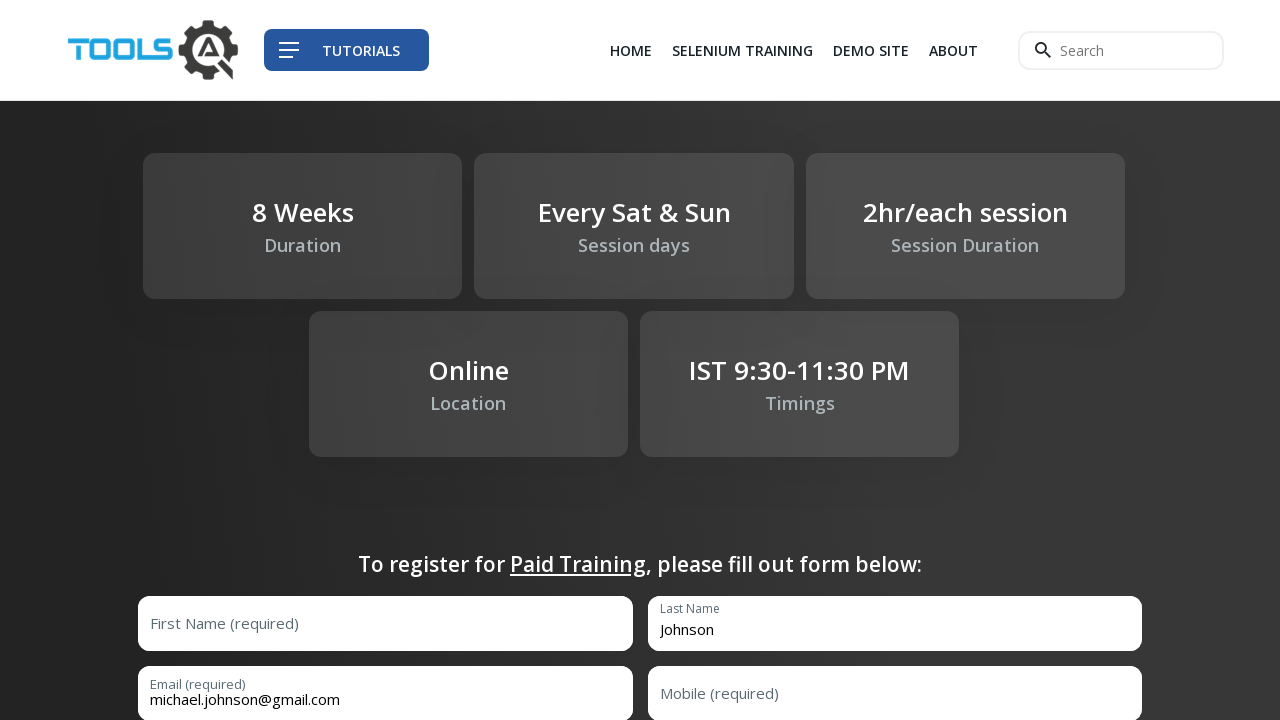

Filled mobile field with '9876543210' on input#mobile
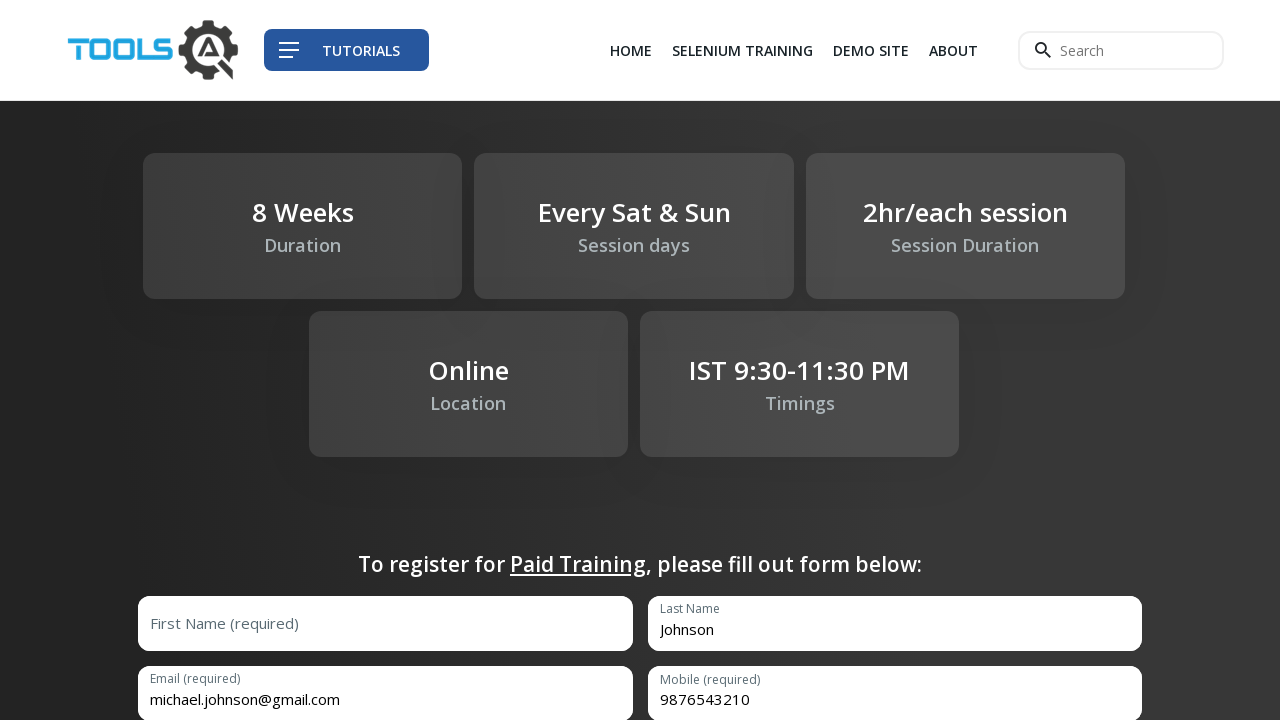

Clicked on country dropdown at (385, 360) on select[name='country']
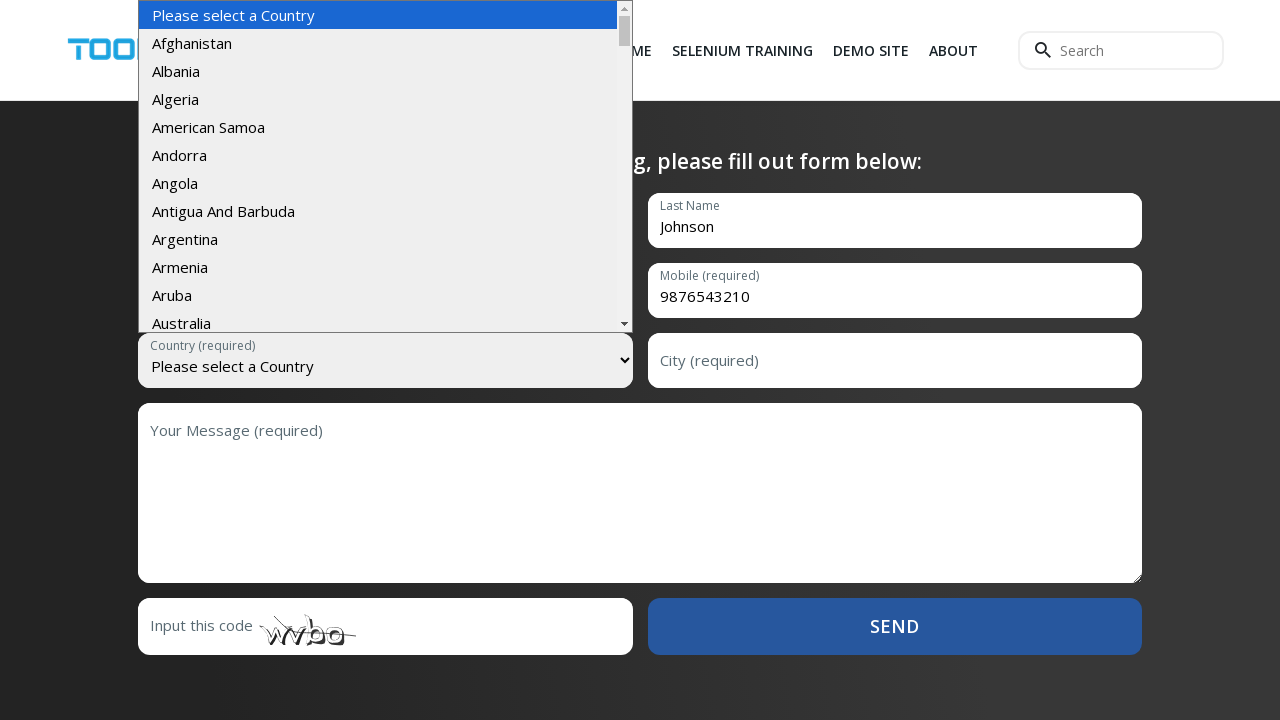

Reloaded the page
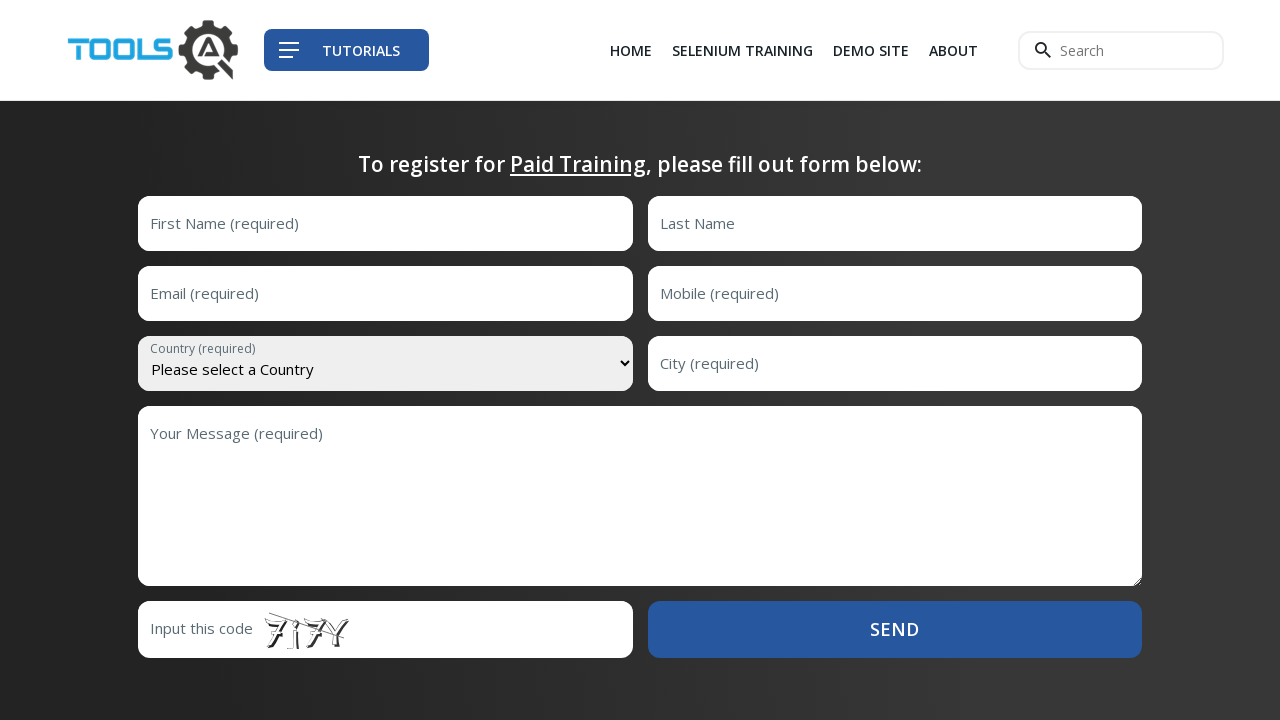

Scrolled page by 100px horizontal and 200px vertical
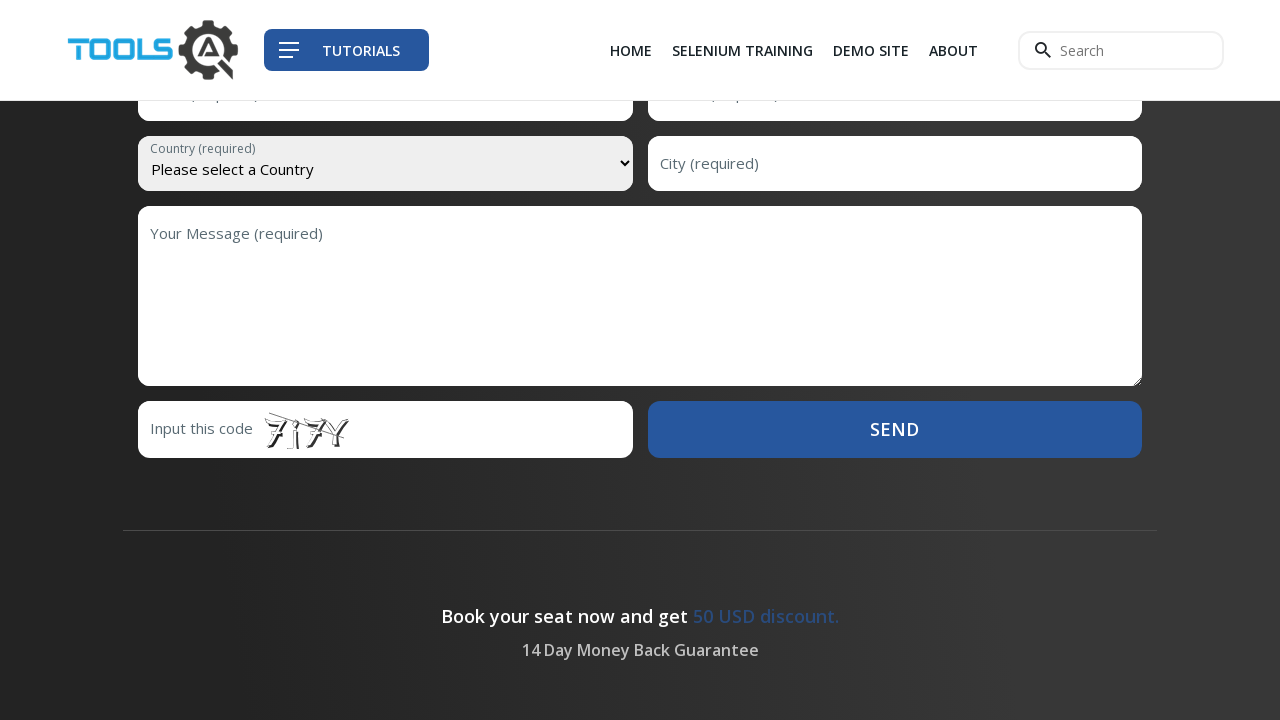

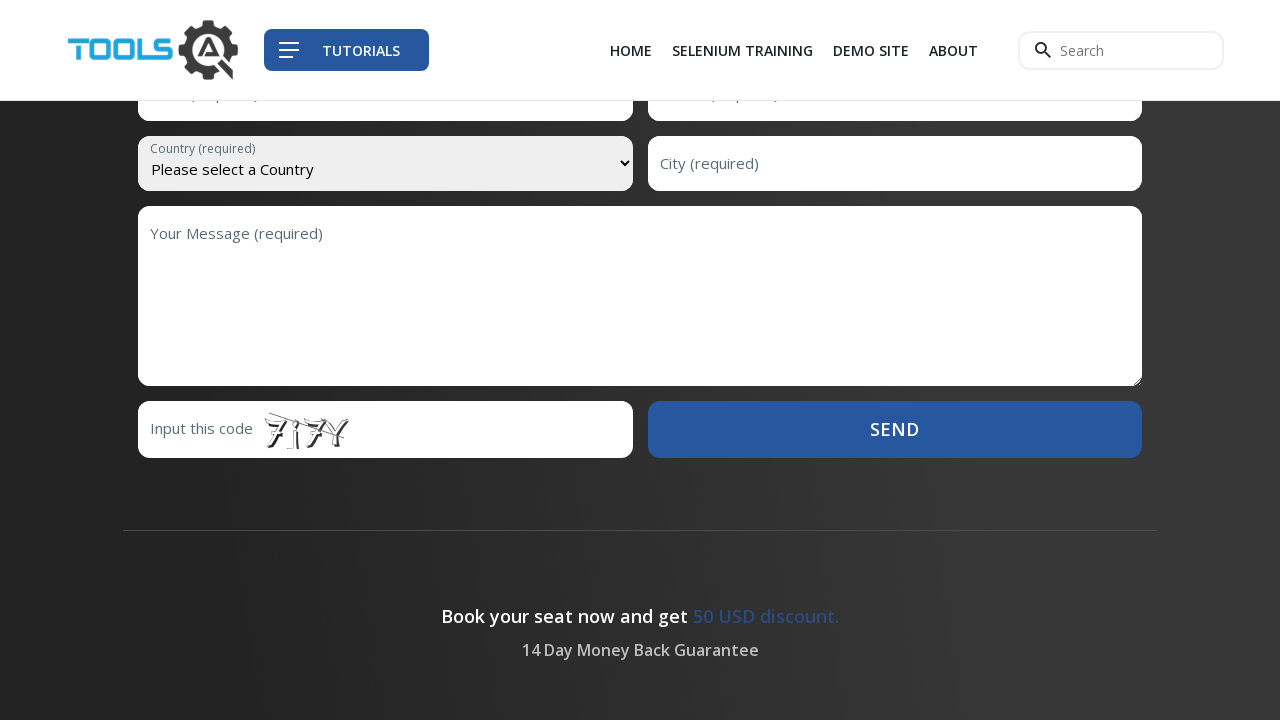